Tests radio button selection by clicking multiple radio buttons in sequence

Starting URL: https://rahulshettyacademy.com/AutomationPractice/

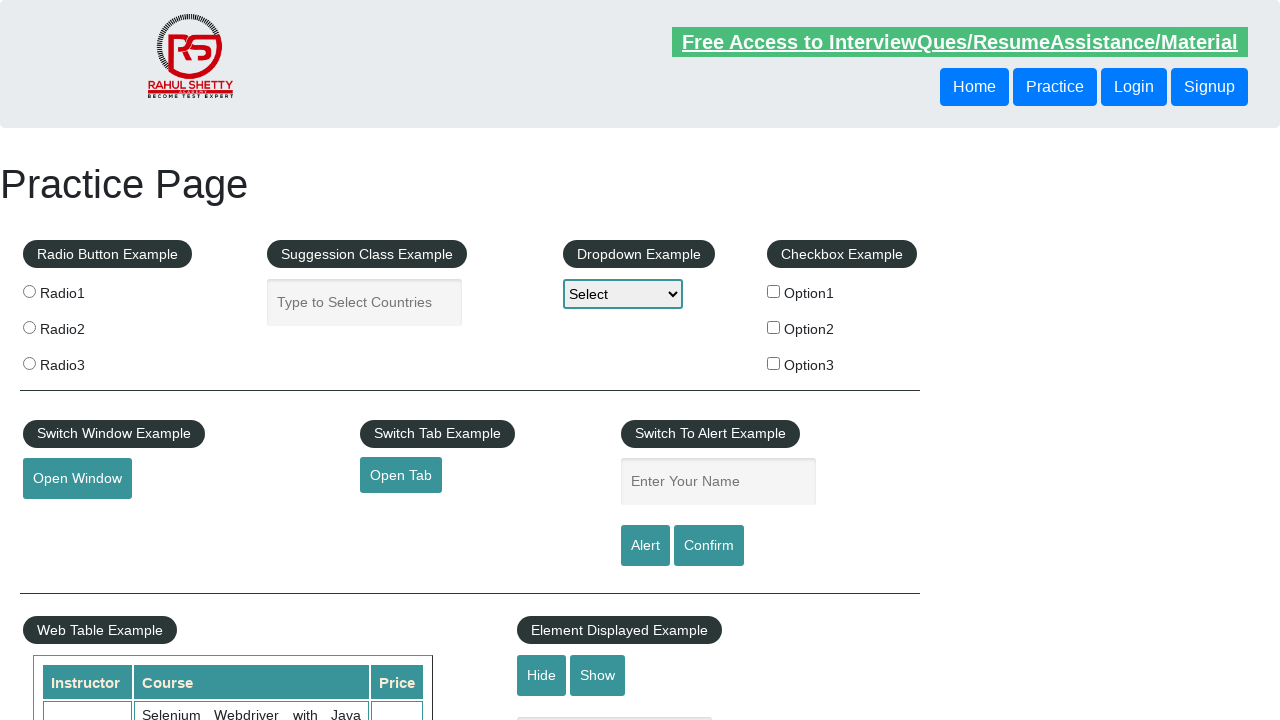

Clicked radio button with value 'radio2' at (29, 327) on input[value='radio2']
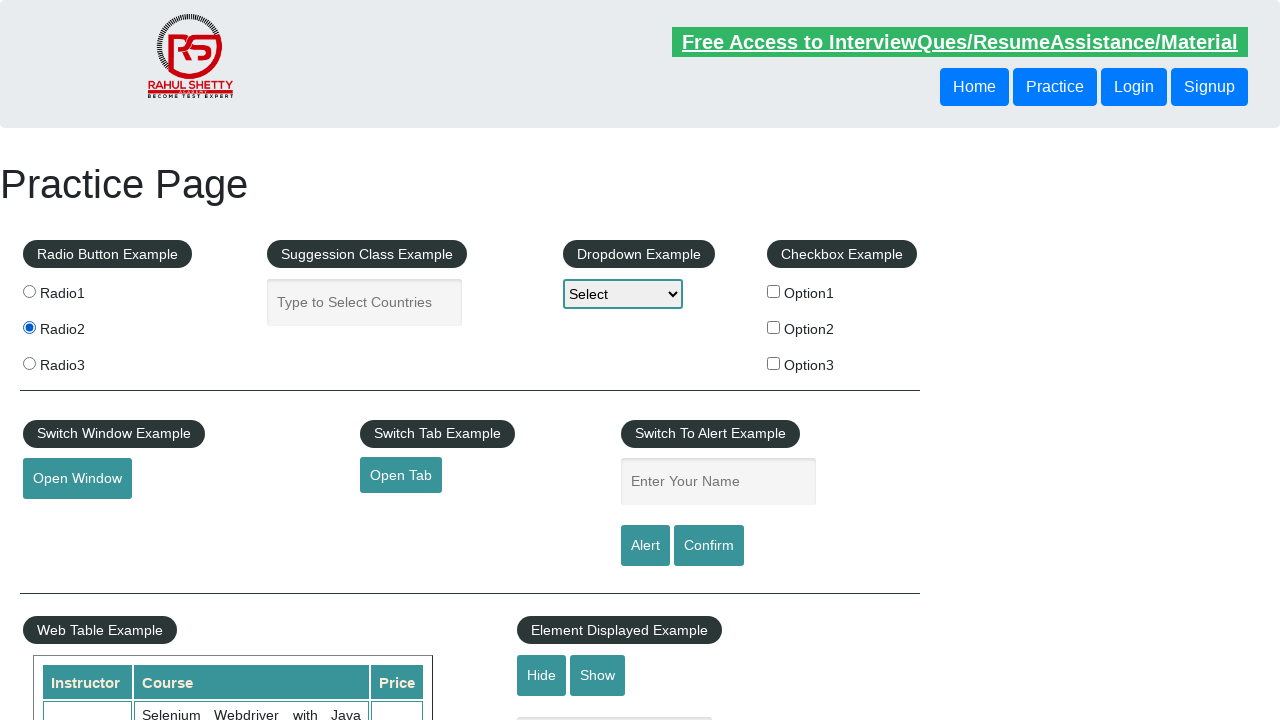

Clicked radio button with value 'radio1' at (29, 291) on input[value='radio1']
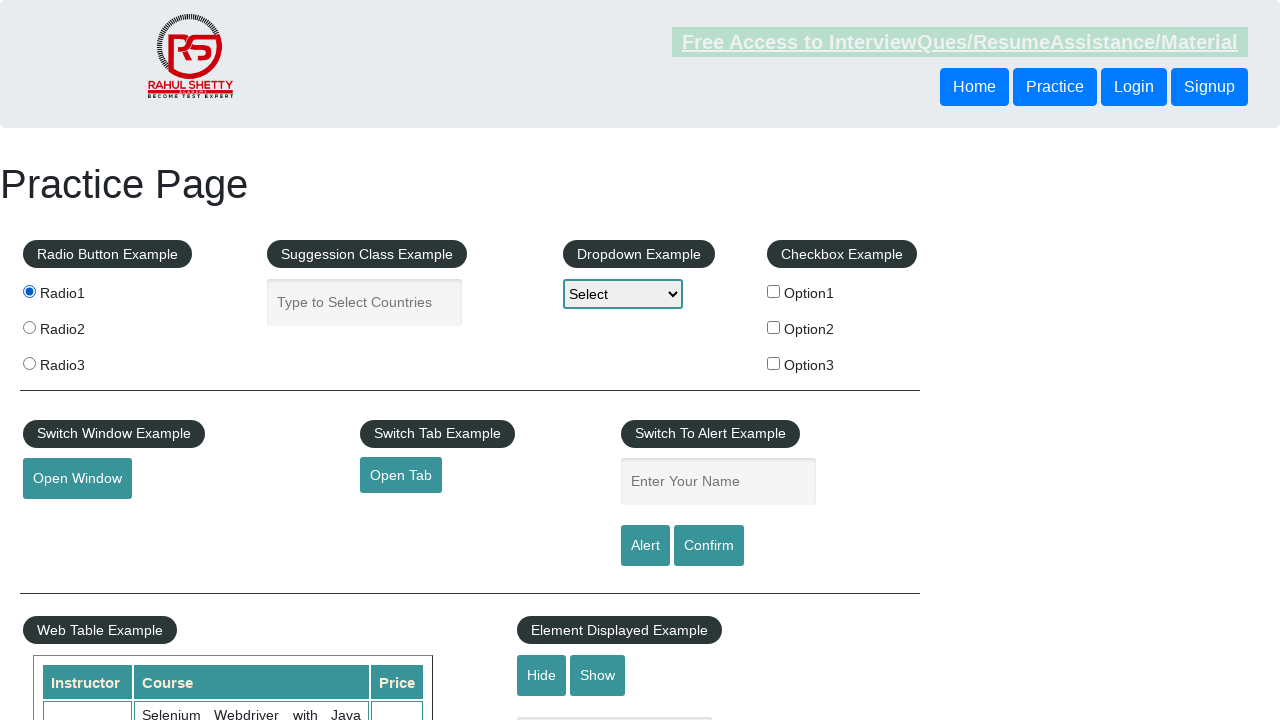

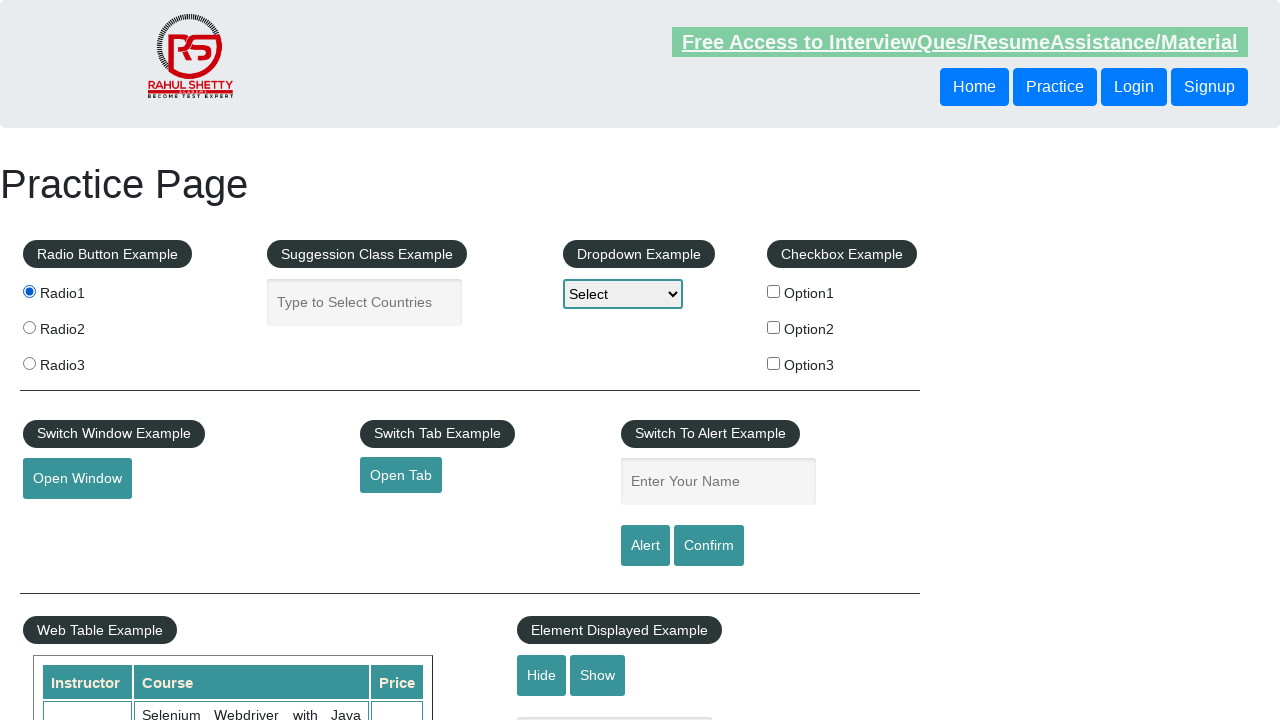